Tests mouse hover functionality by hovering over a menu item on the DemoQA menu page to trigger dropdown/hover effects

Starting URL: https://demoqa.com/menu/

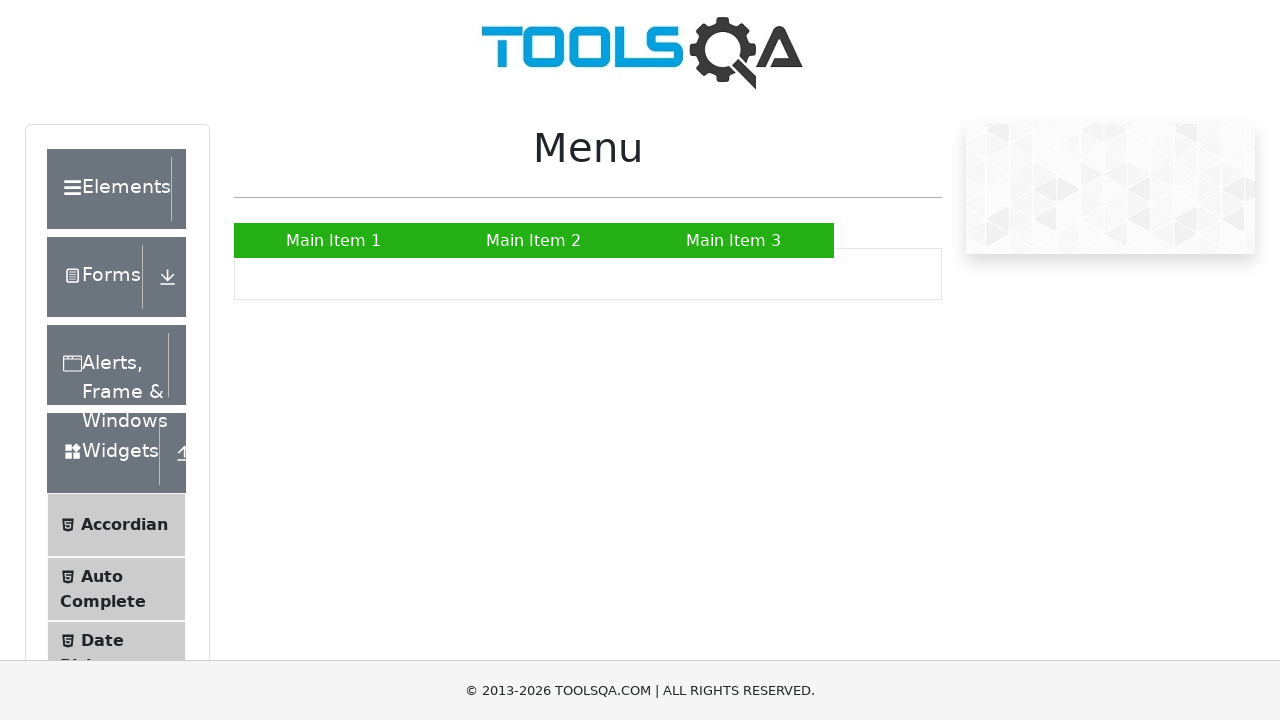

Navigated to DemoQA menu page
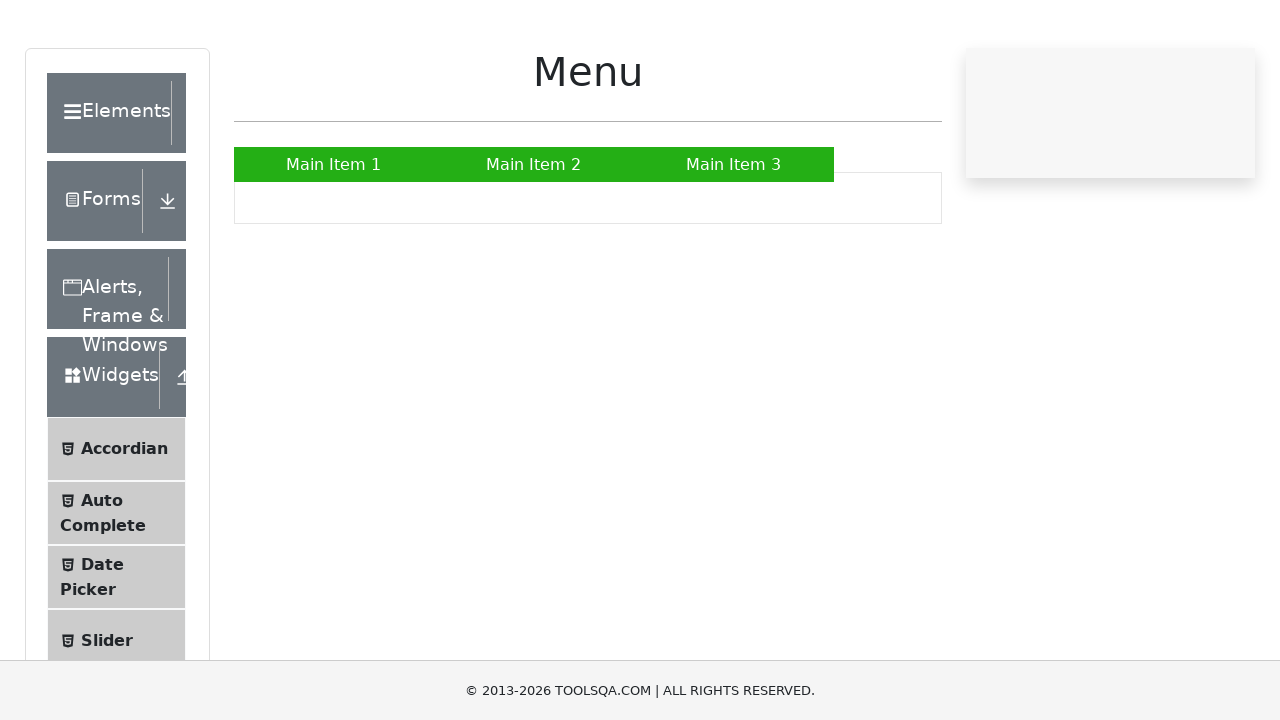

Hovered over second menu item to trigger dropdown/hover effects at (534, 240) on xpath=//*[@id='nav']/li[2]/a
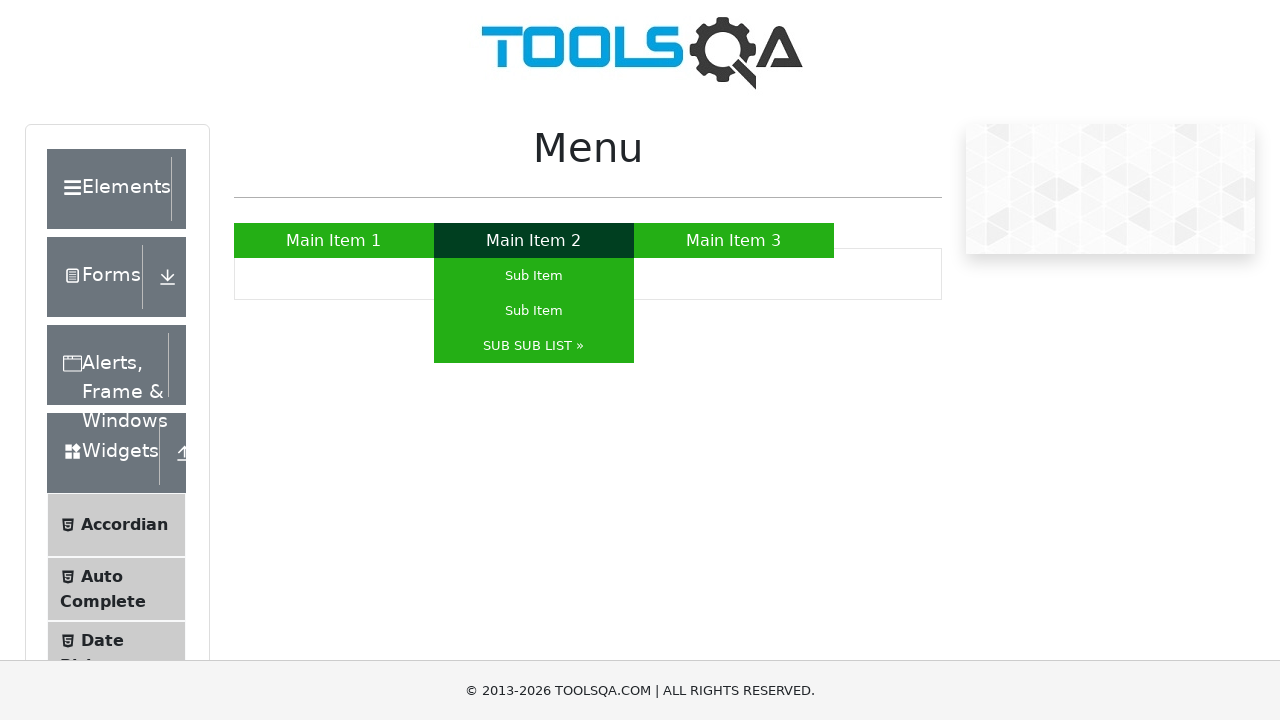

Waited 500ms to observe hover effect
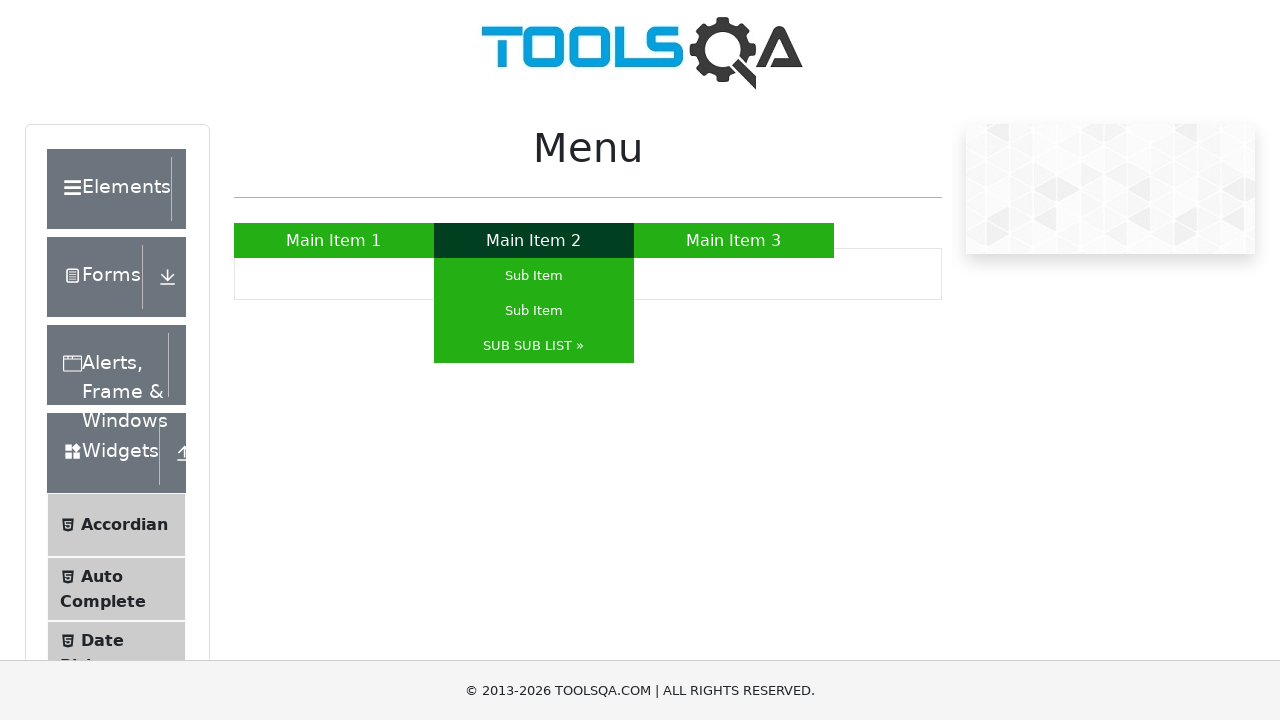

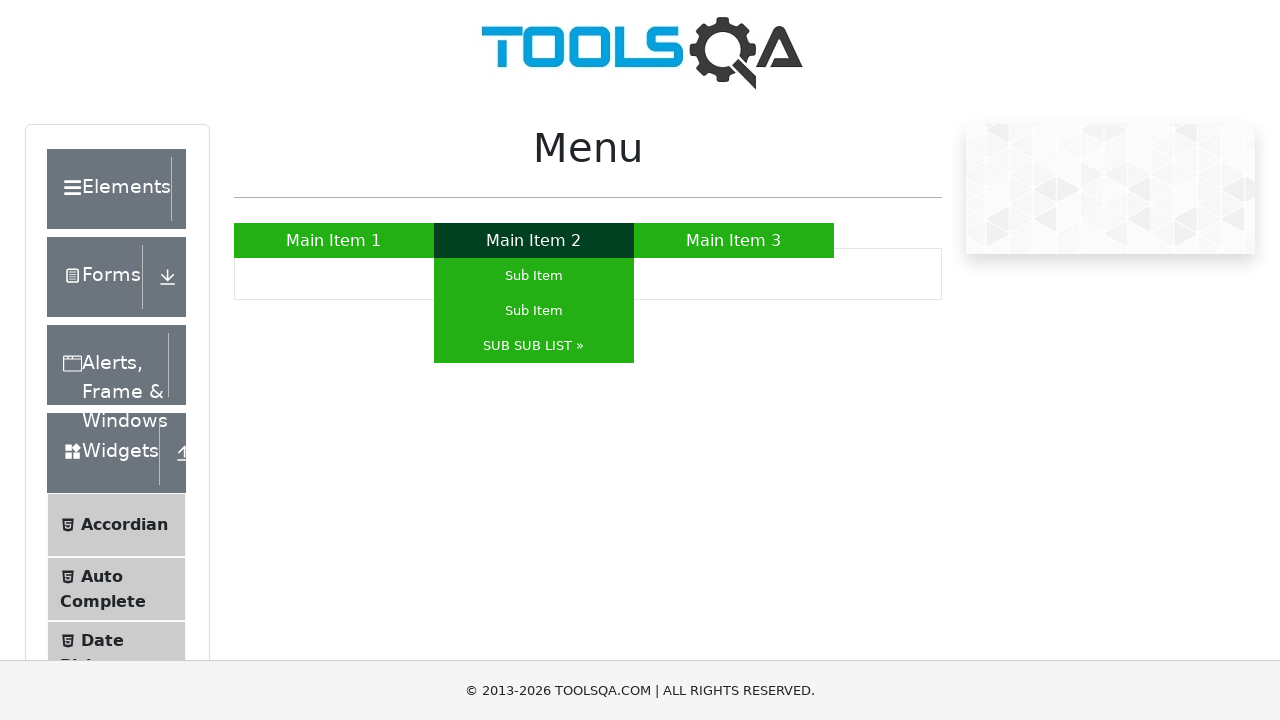